Tests prompt alert by entering text and accepting the alert

Starting URL: https://demo.automationtesting.in/Alerts.html

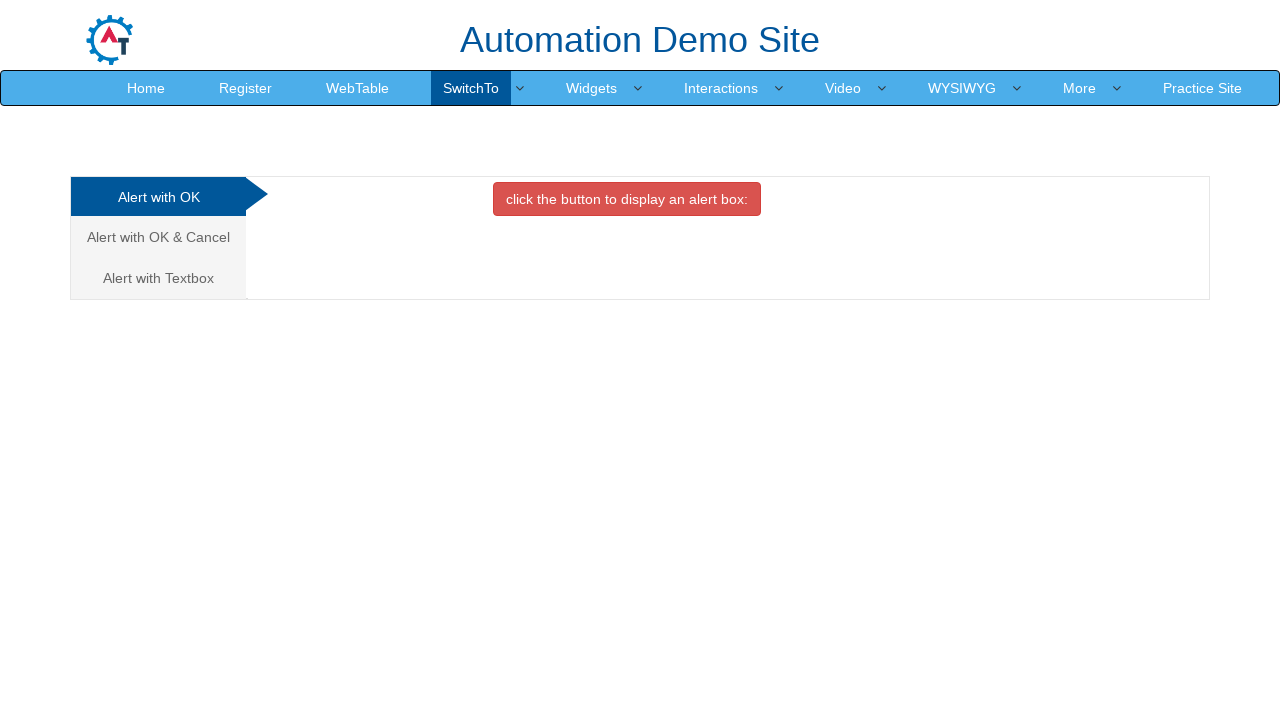

Clicked on 'Alert with Textbox' tab at (158, 278) on xpath=//a[normalize-space()='Alert with Textbox']
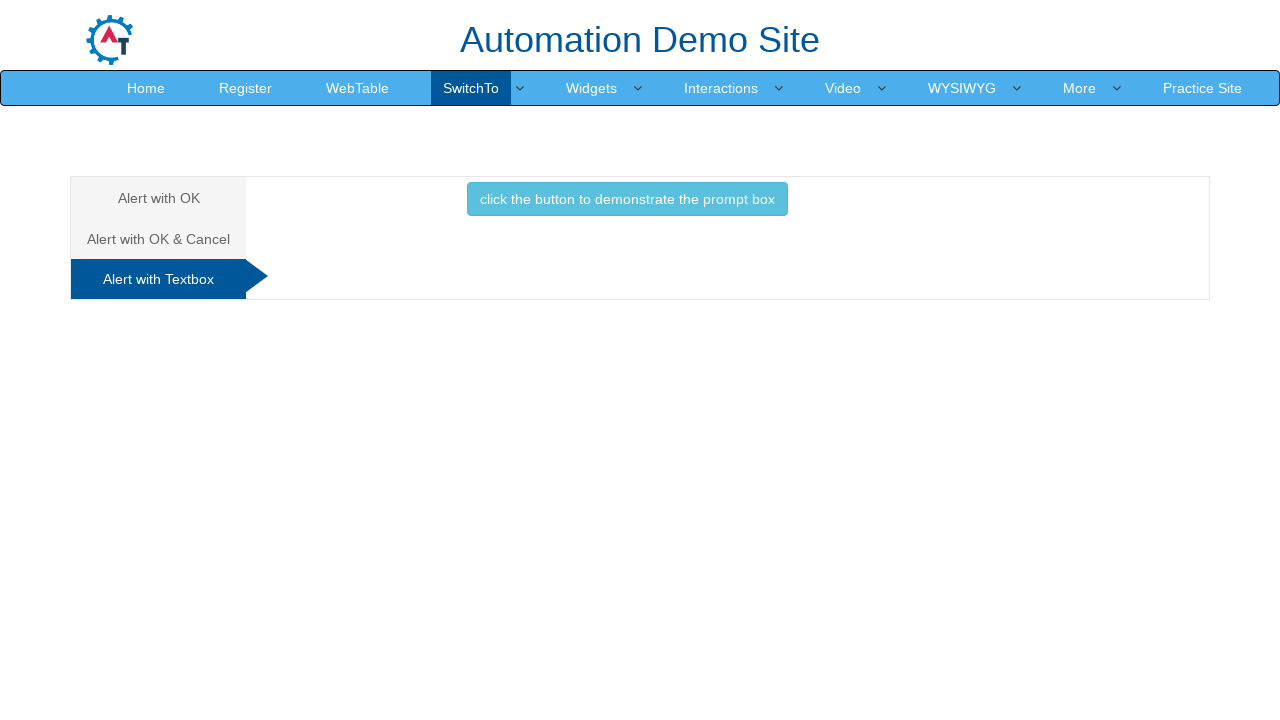

Clicked button to trigger prompt alert at (627, 199) on xpath=//button[@class='btn btn-info']
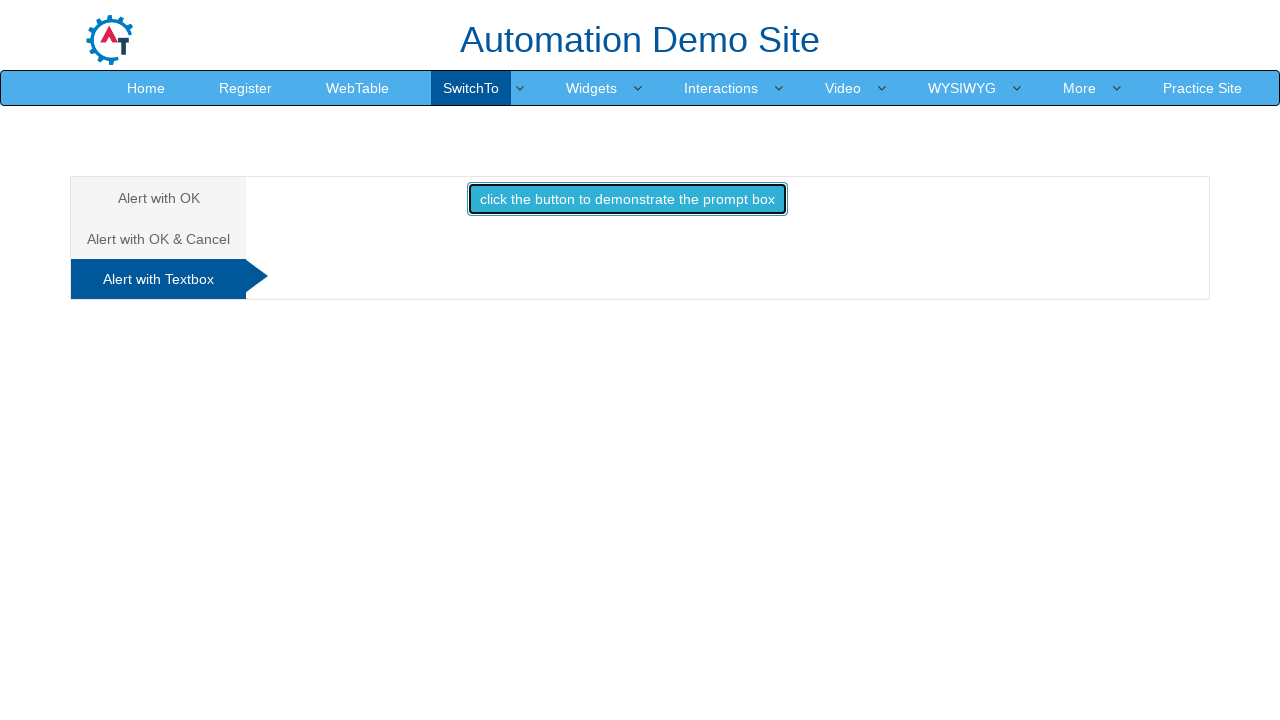

Handled prompt alert by entering 'Arti' and accepting
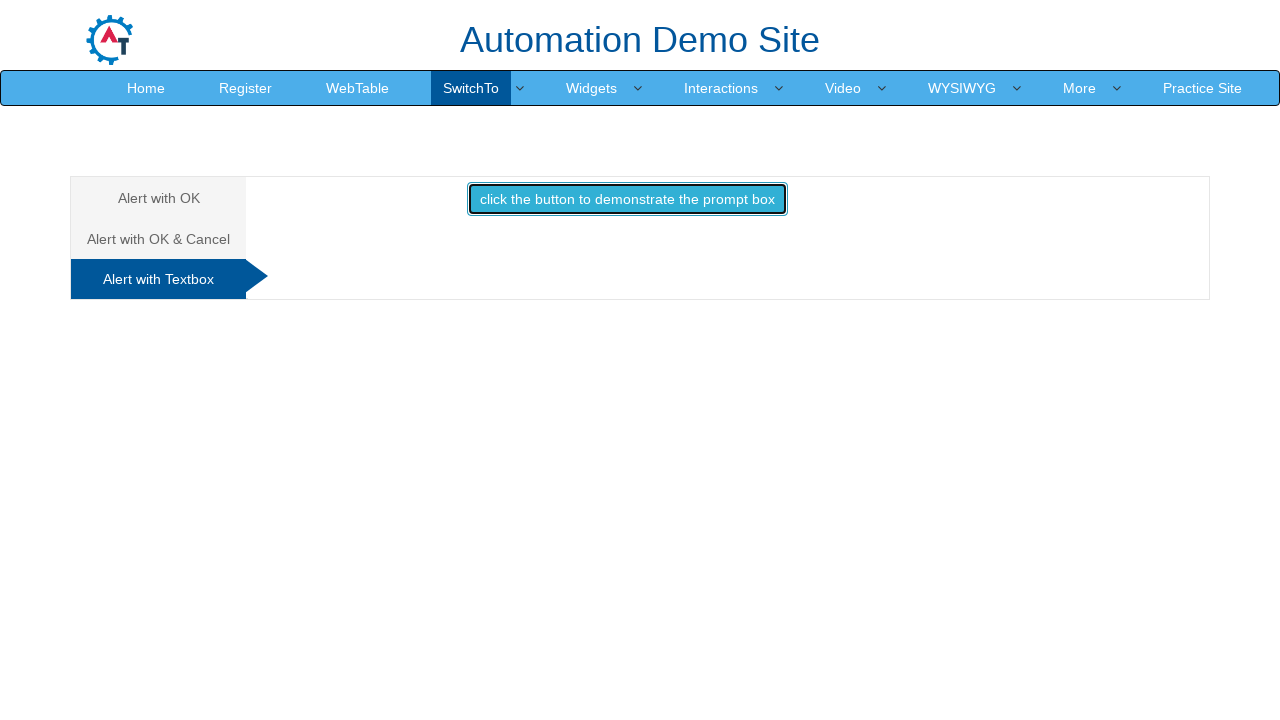

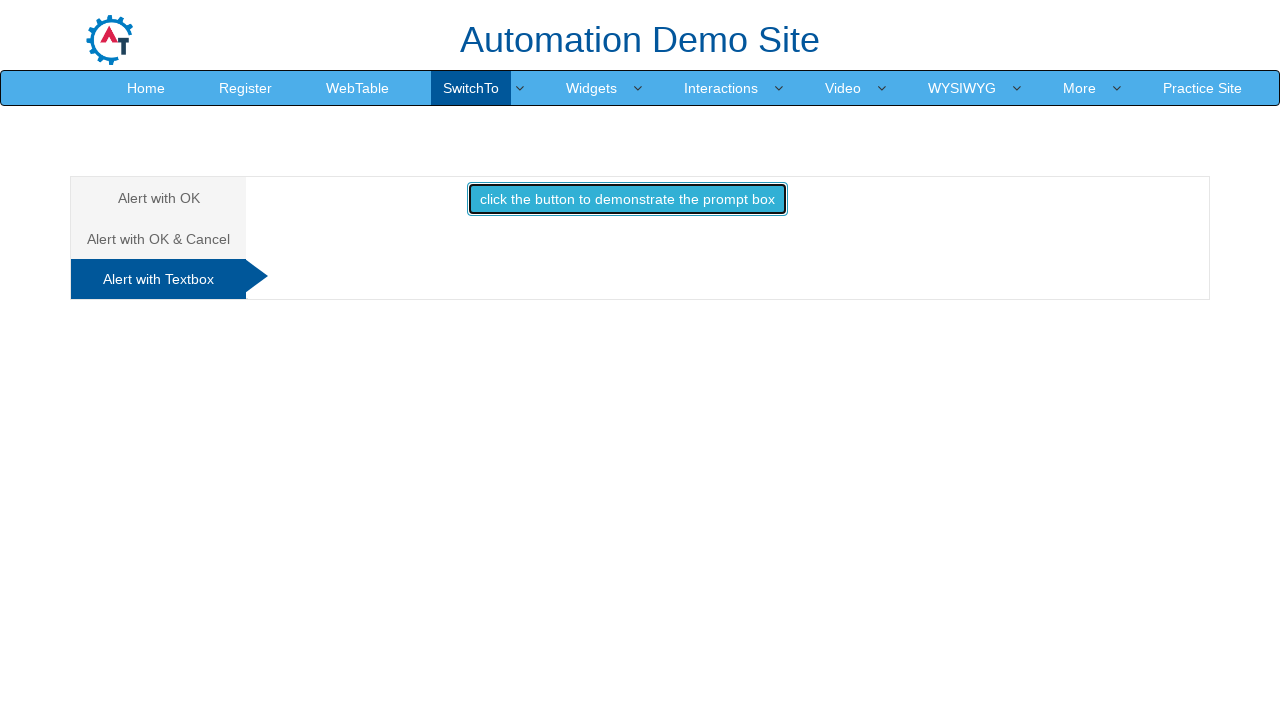